Tests drag and drop functionality on jQueryUI by dragging a source element and dropping it onto a target destination element within an iframe

Starting URL: https://jqueryui.com/droppable/

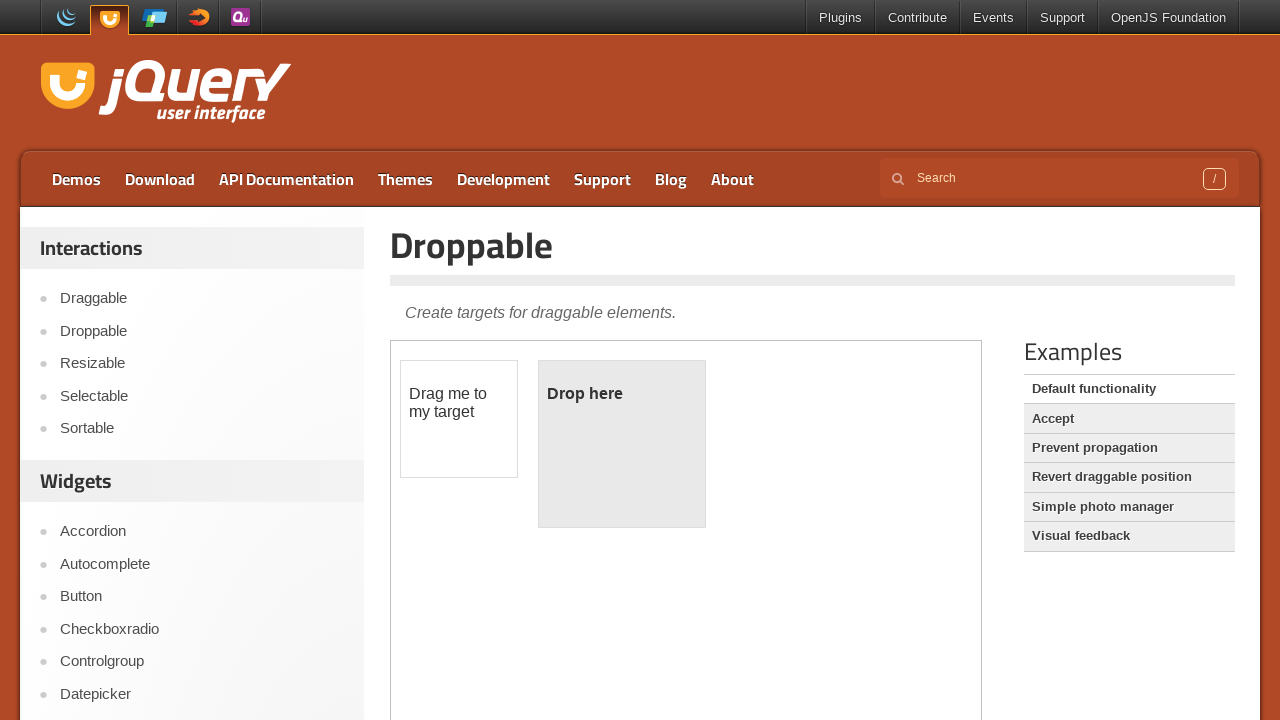

Located the iframe containing drag and drop elements
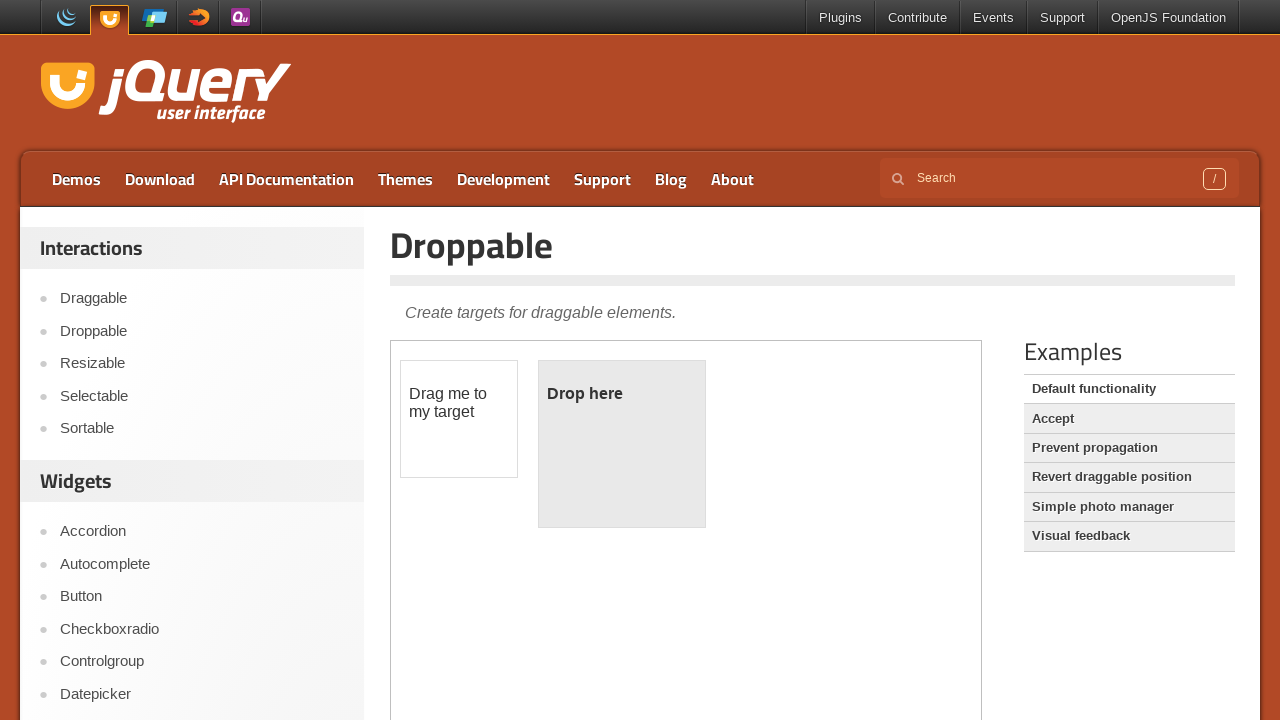

Located the draggable source element
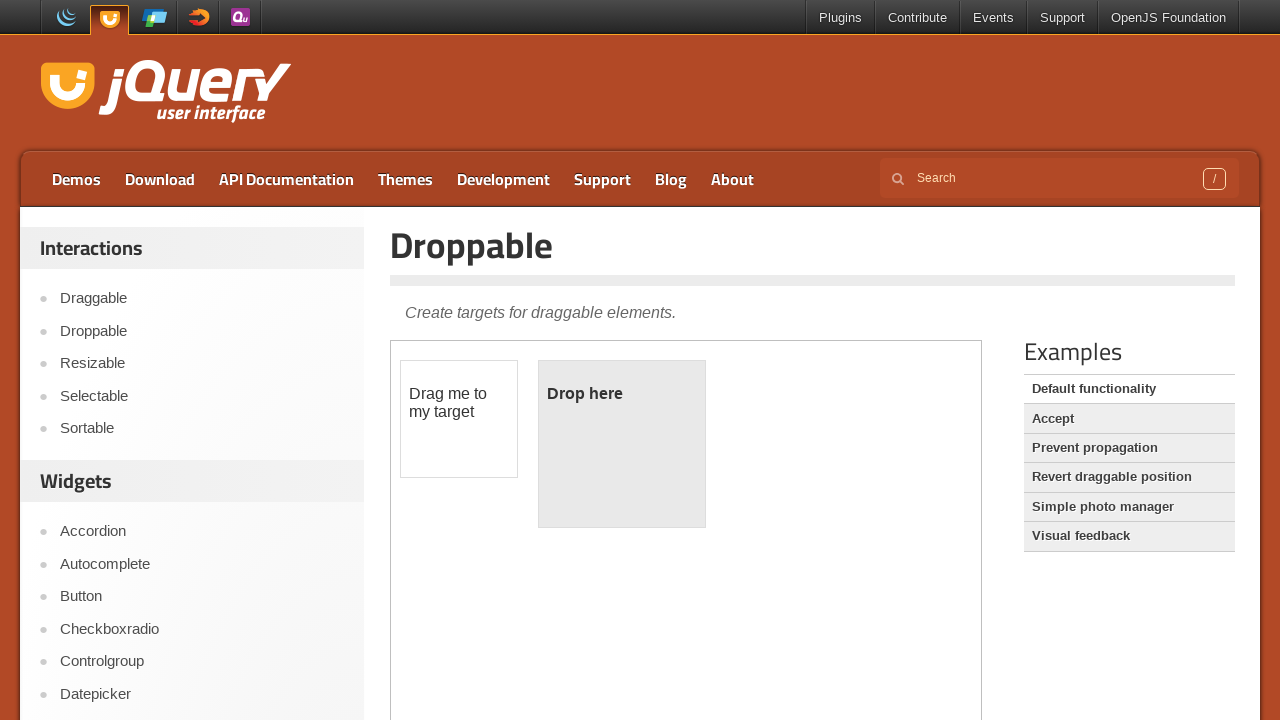

Located the droppable destination element
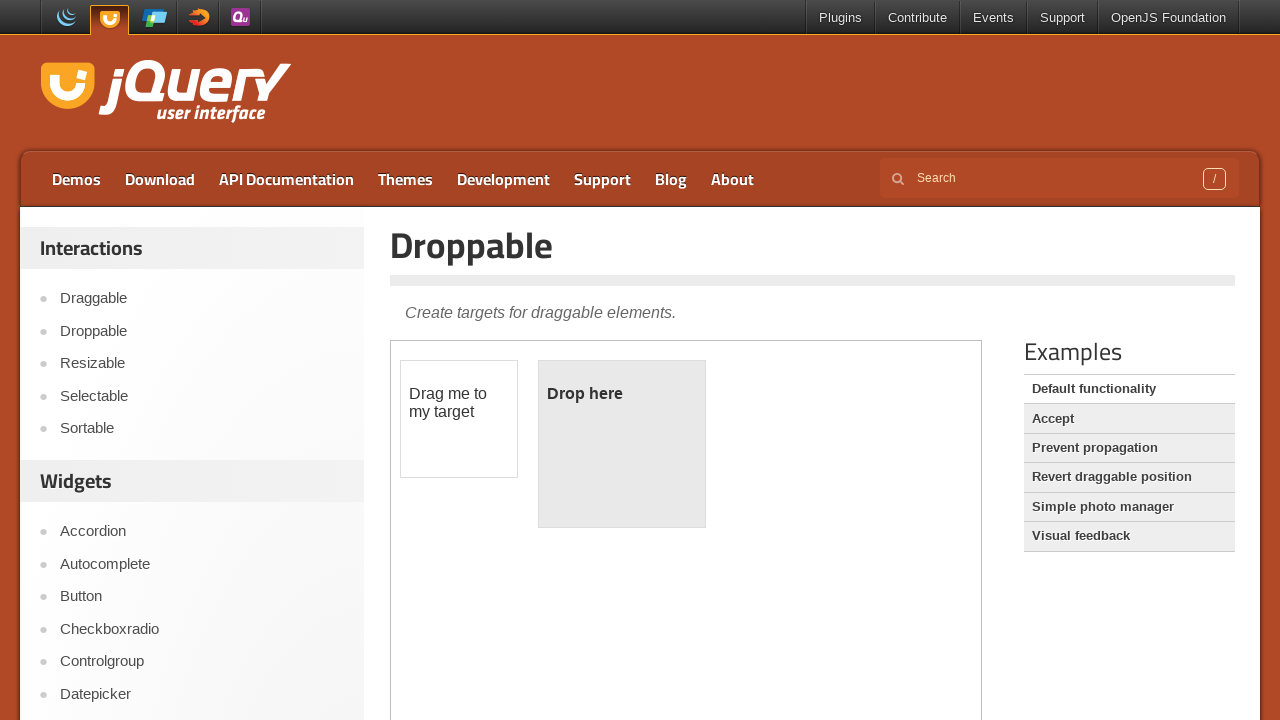

Dragged source element onto destination element at (622, 444)
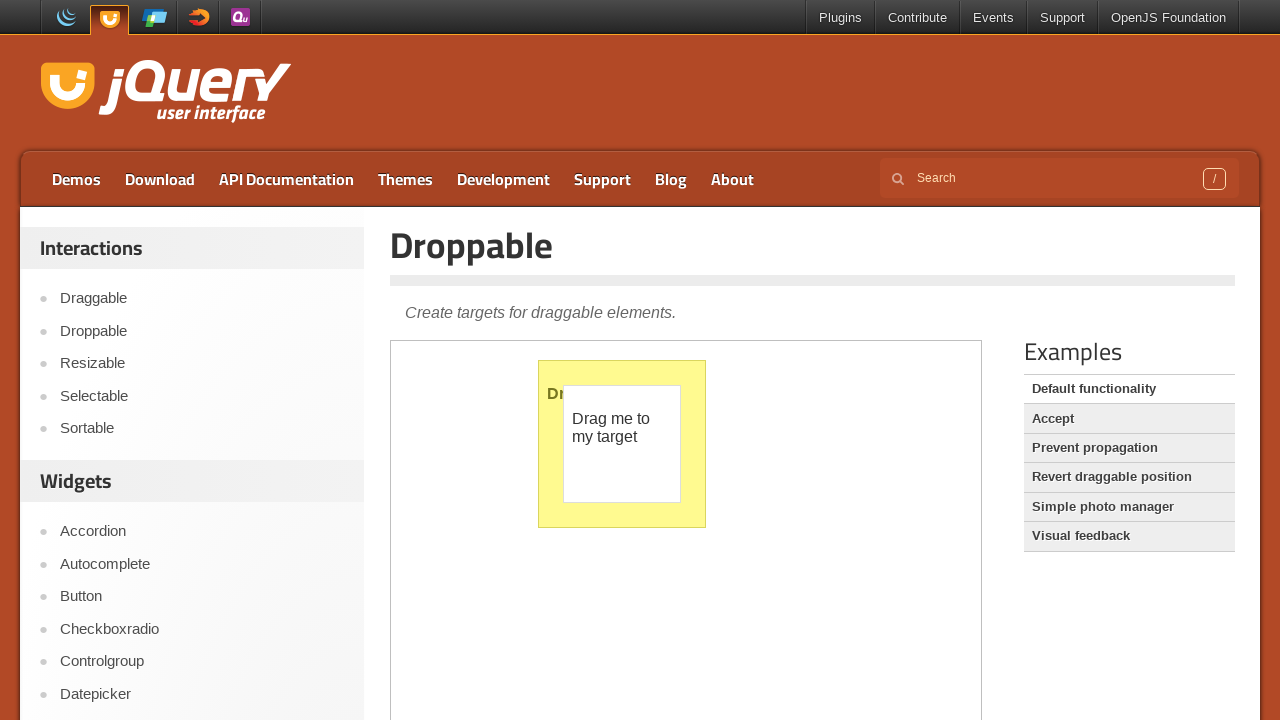

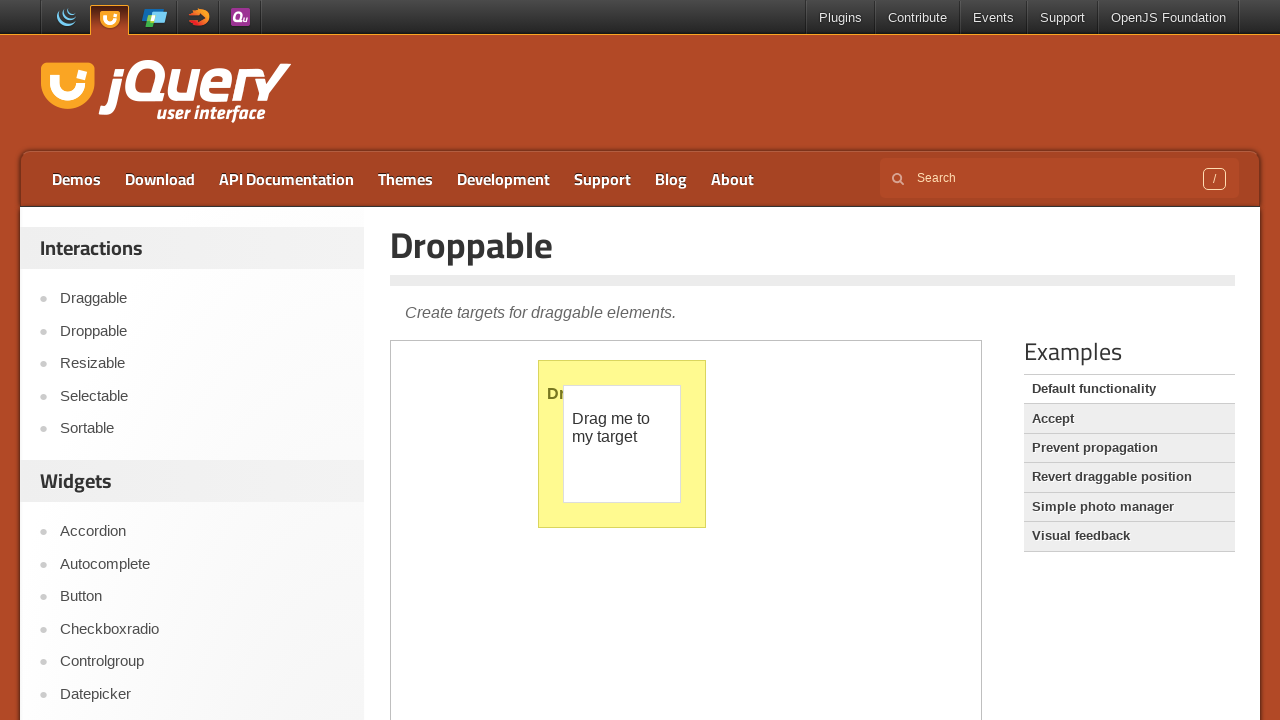